Navigates to DuckDuckGo homepage and verifies the logo is displayed

Starting URL: https://duckduckgo.com/

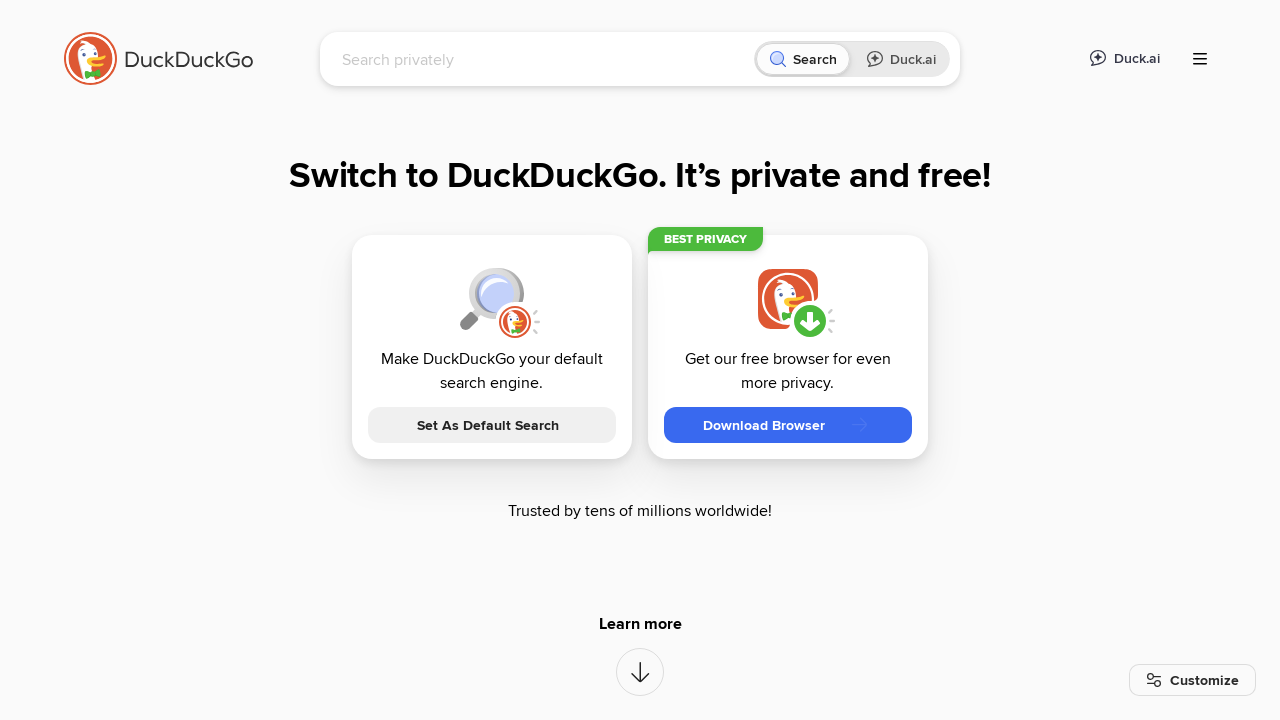

Waited for DuckDuckGo logo to be visible
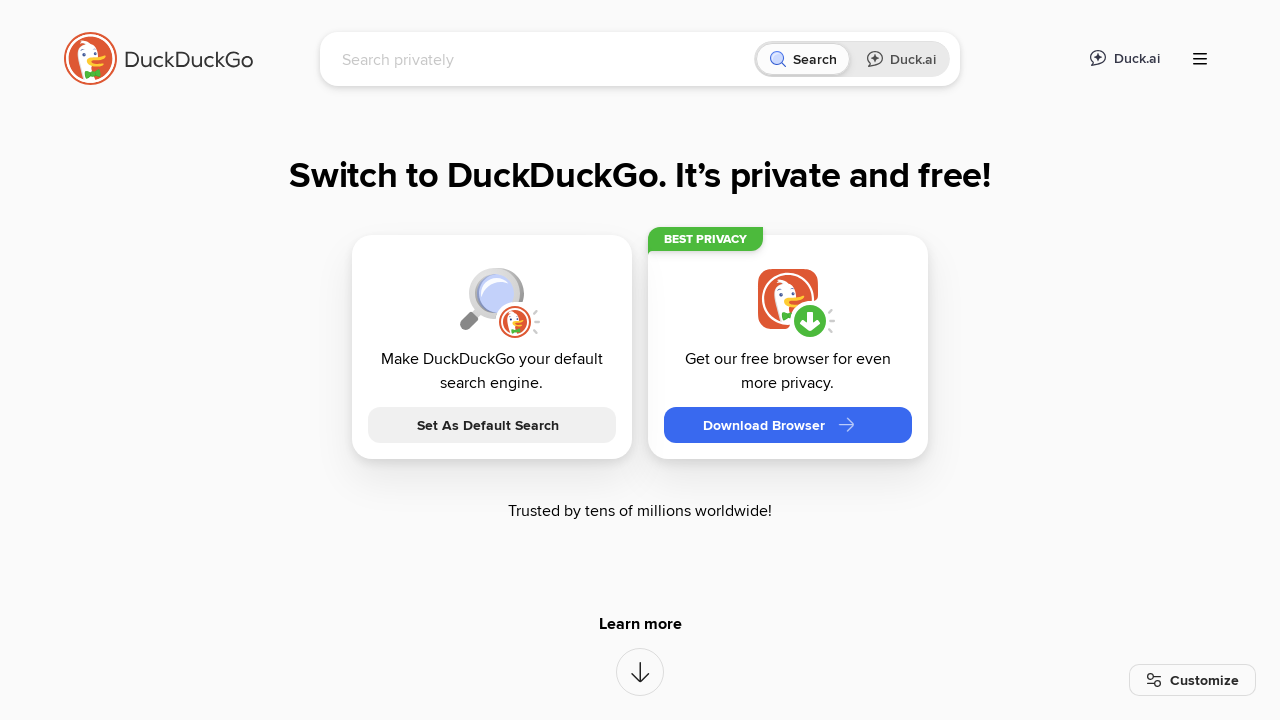

Verified DuckDuckGo logo is displayed
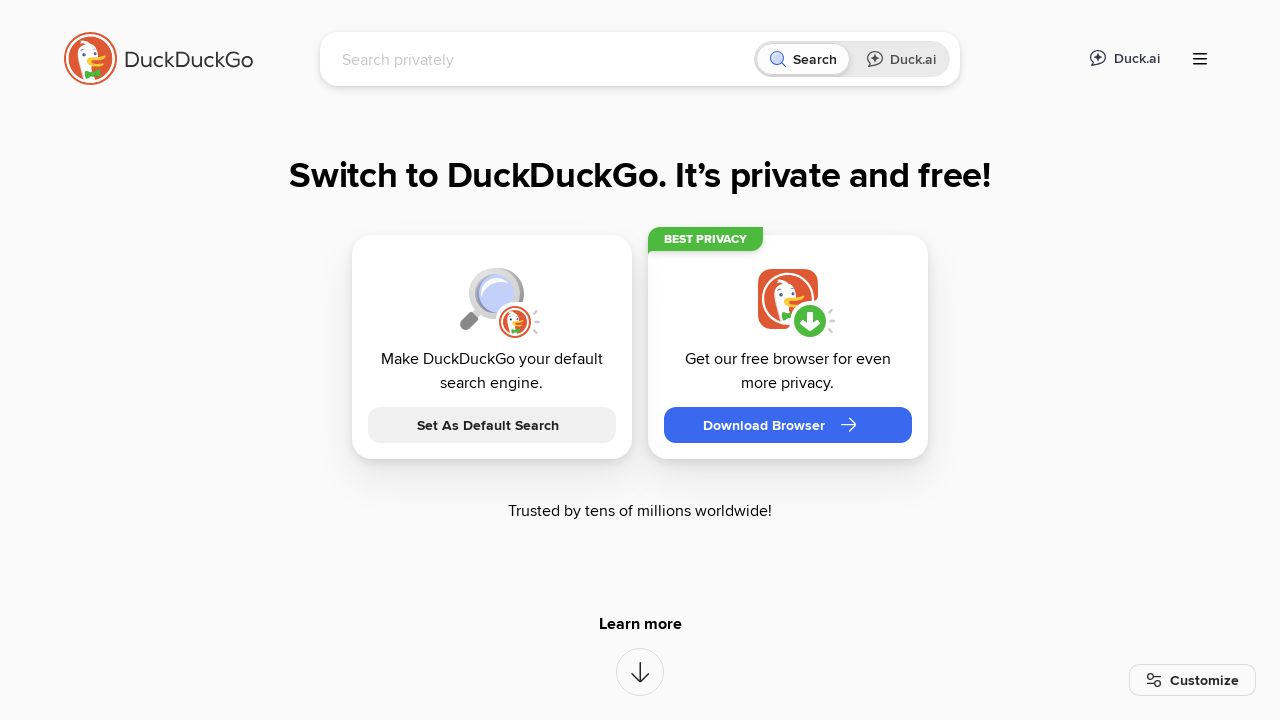

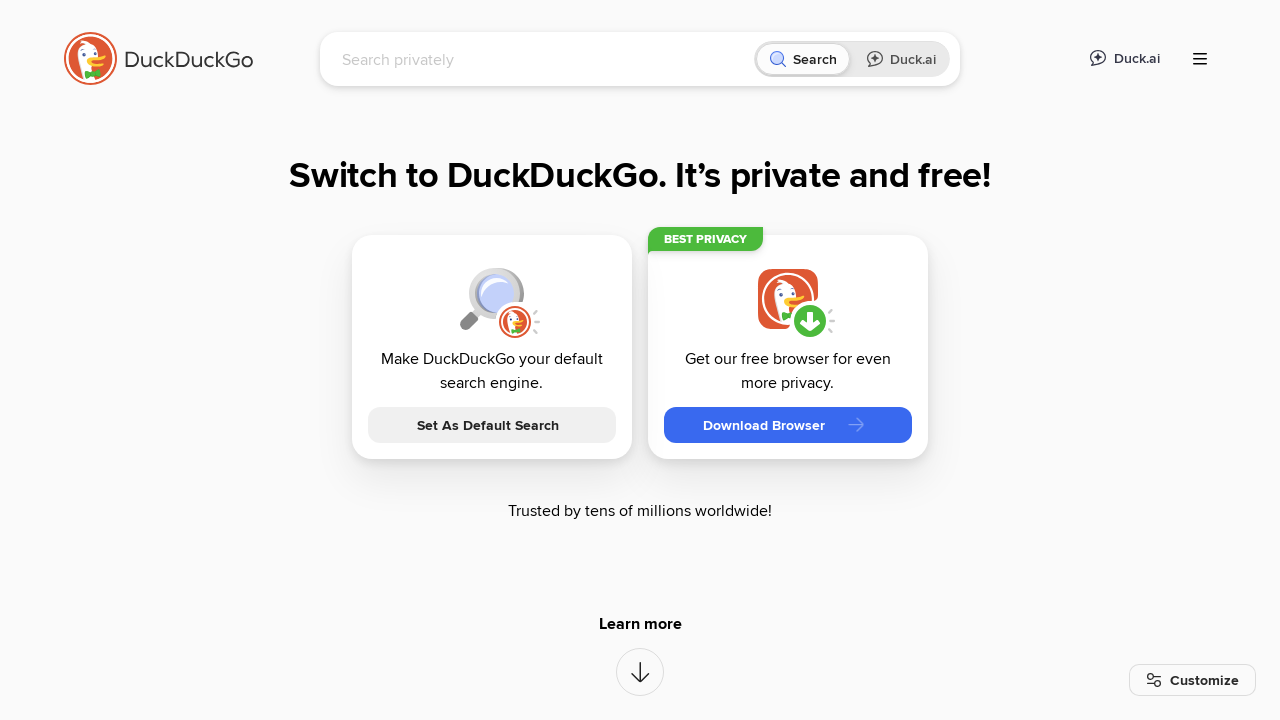